Tests right-click context menu functionality by performing a right-click on a button, selecting "Copy" from the context menu, and accepting the resulting alert

Starting URL: https://swisnl.github.io/jQuery-contextMenu/demo.html

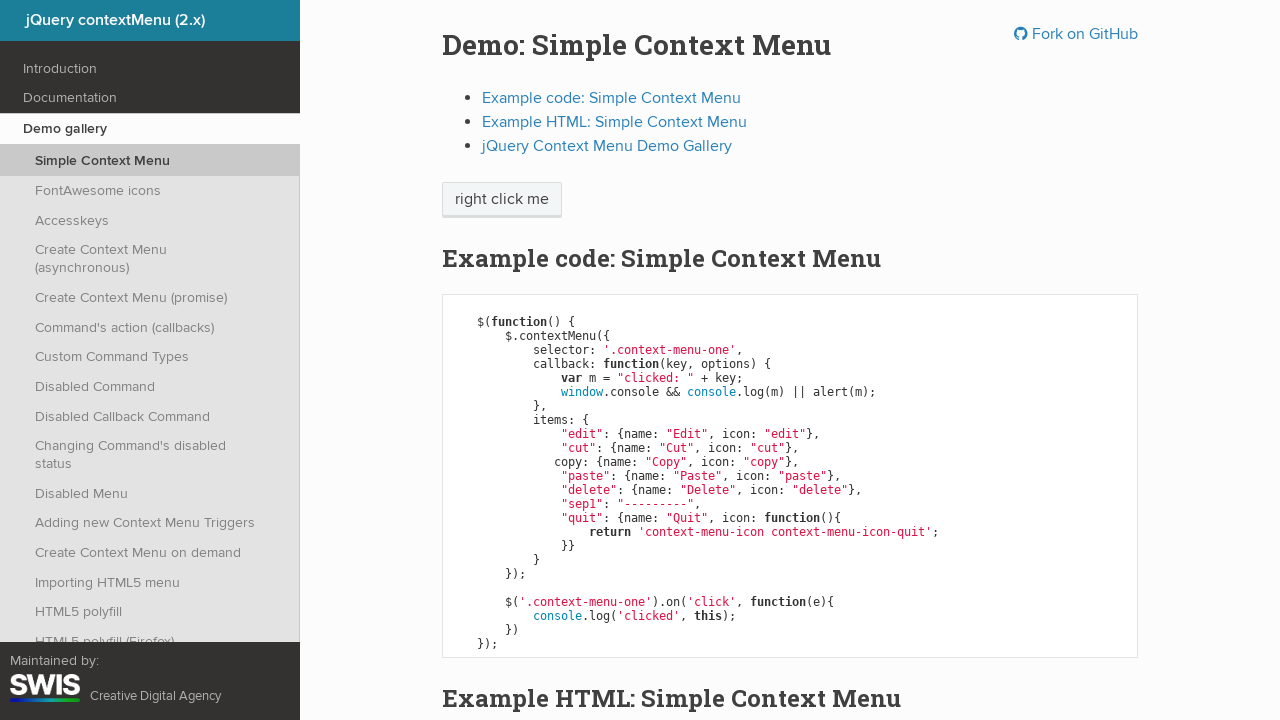

Located the context menu button element
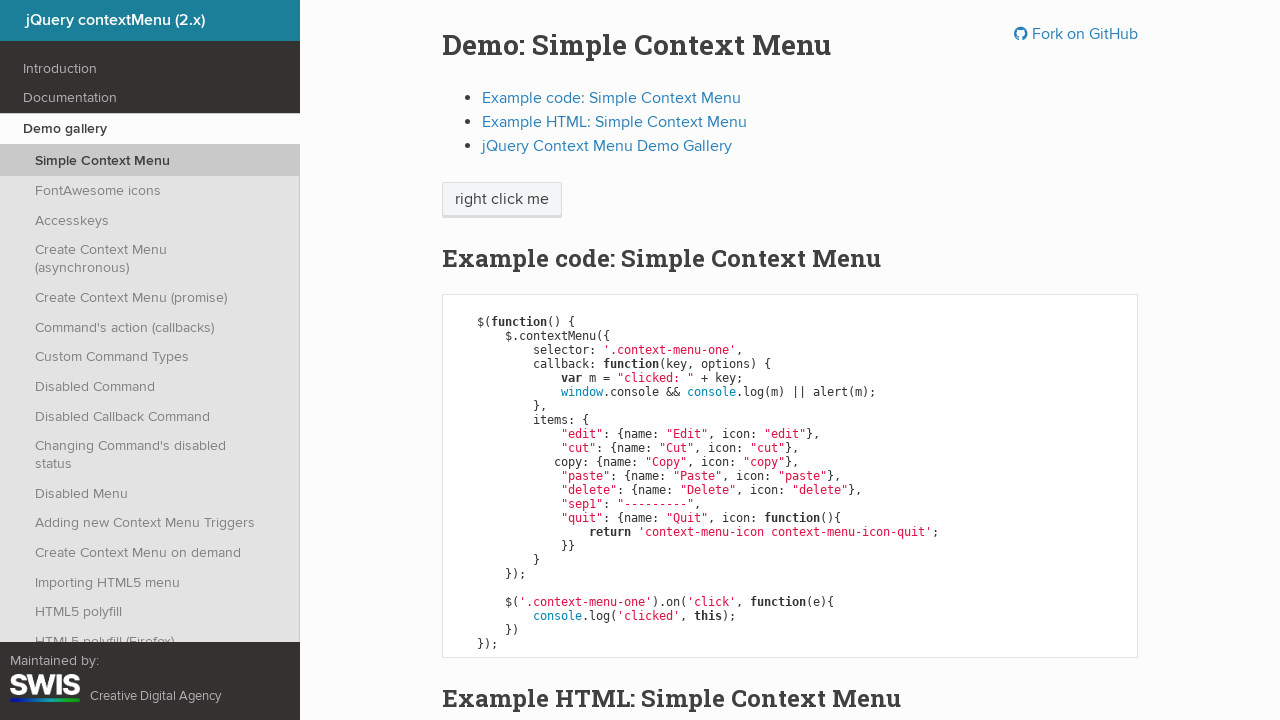

Right-clicked on the button to open context menu at (502, 200) on xpath=//span[@class='context-menu-one btn btn-neutral']
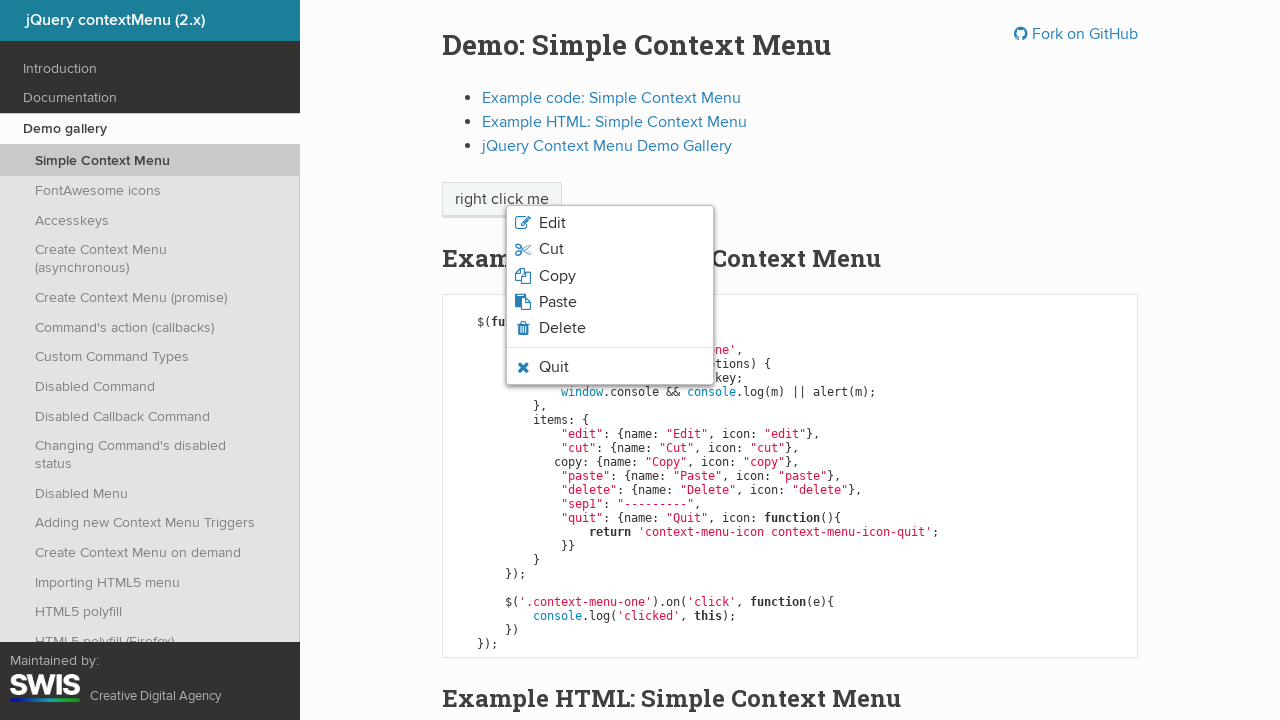

Selected 'Copy' option from context menu at (557, 276) on xpath=//span[normalize-space()='Copy']
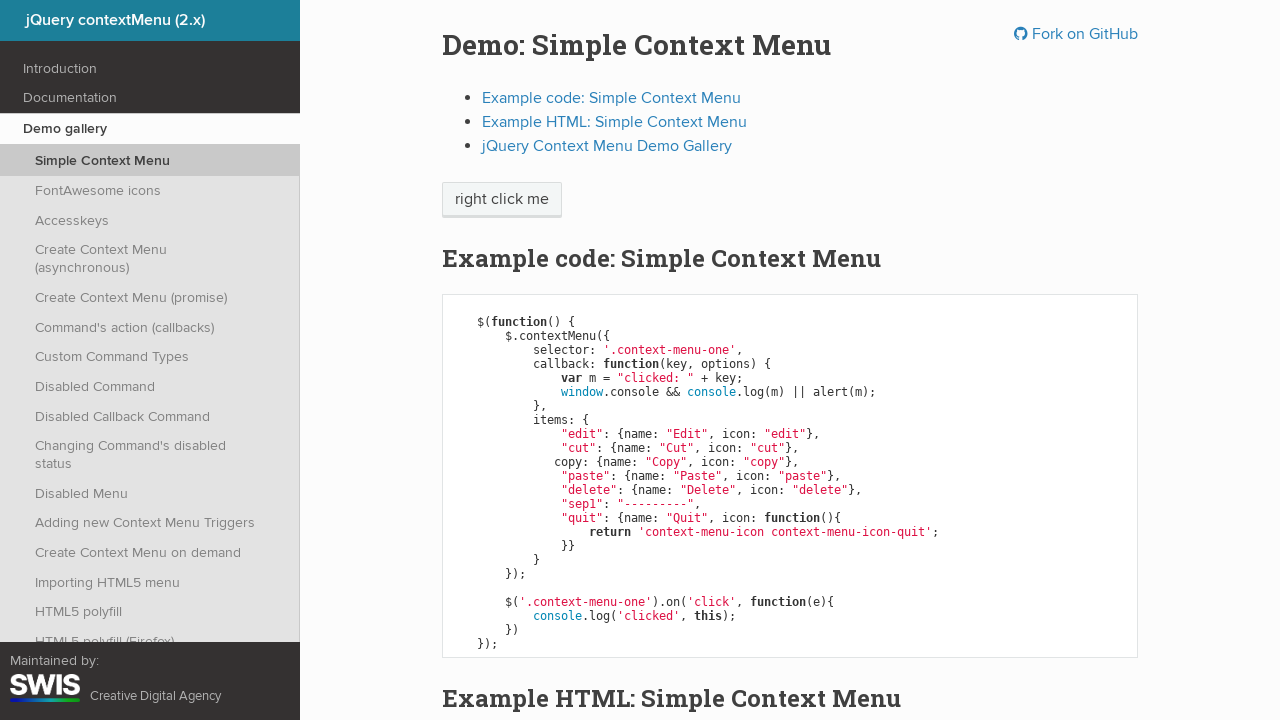

Alert dialog accepted
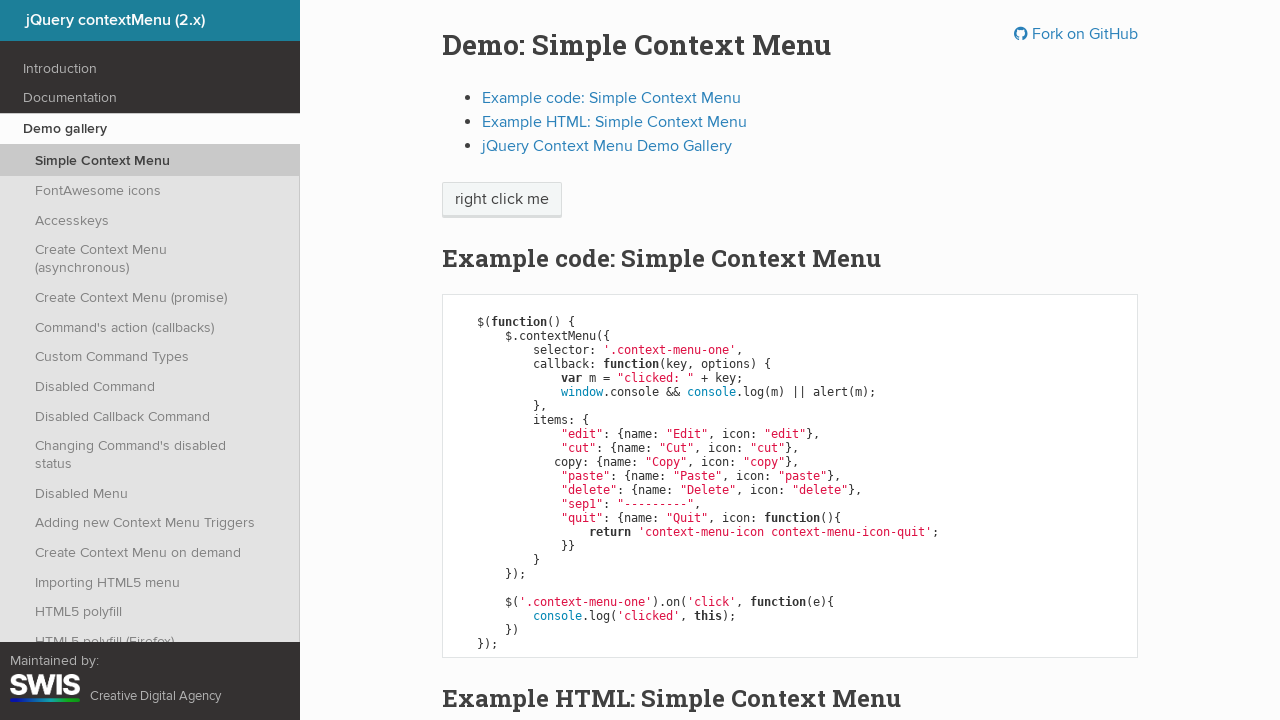

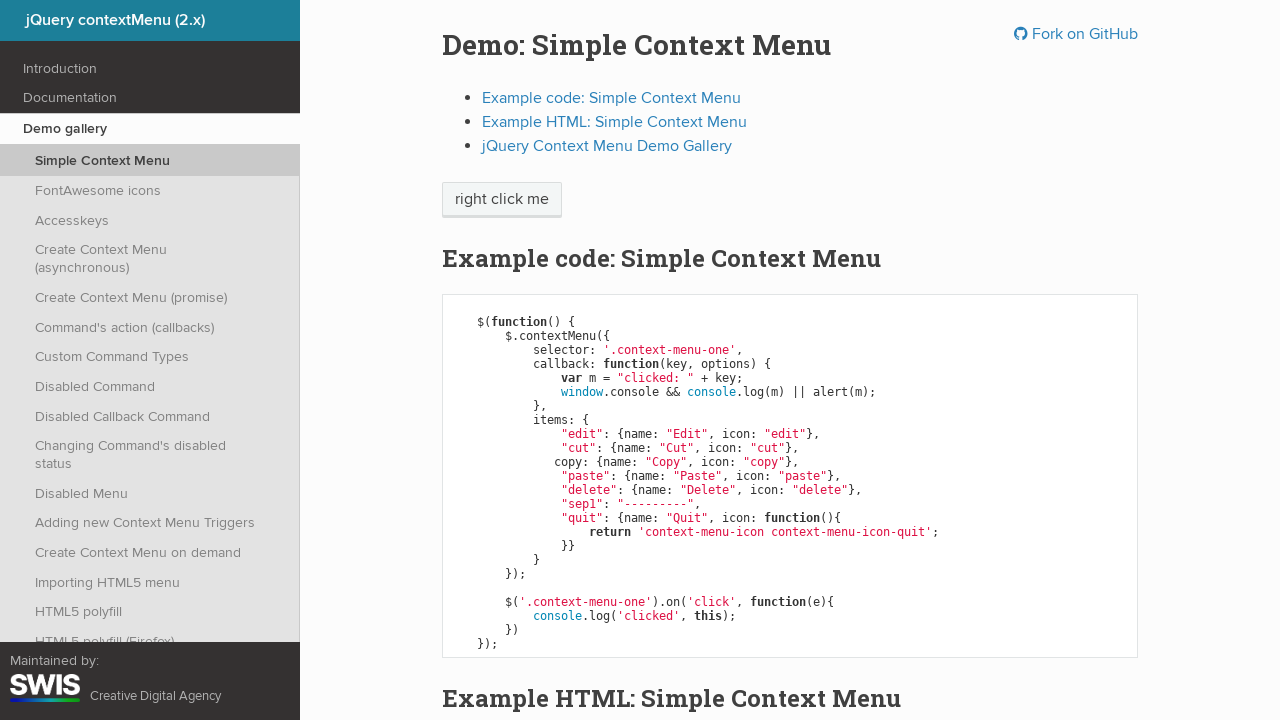